Tests clicking on the Hot Sale/Hot Shot promotion section on the x-kom.pl homepage

Starting URL: https://www.x-kom.pl/

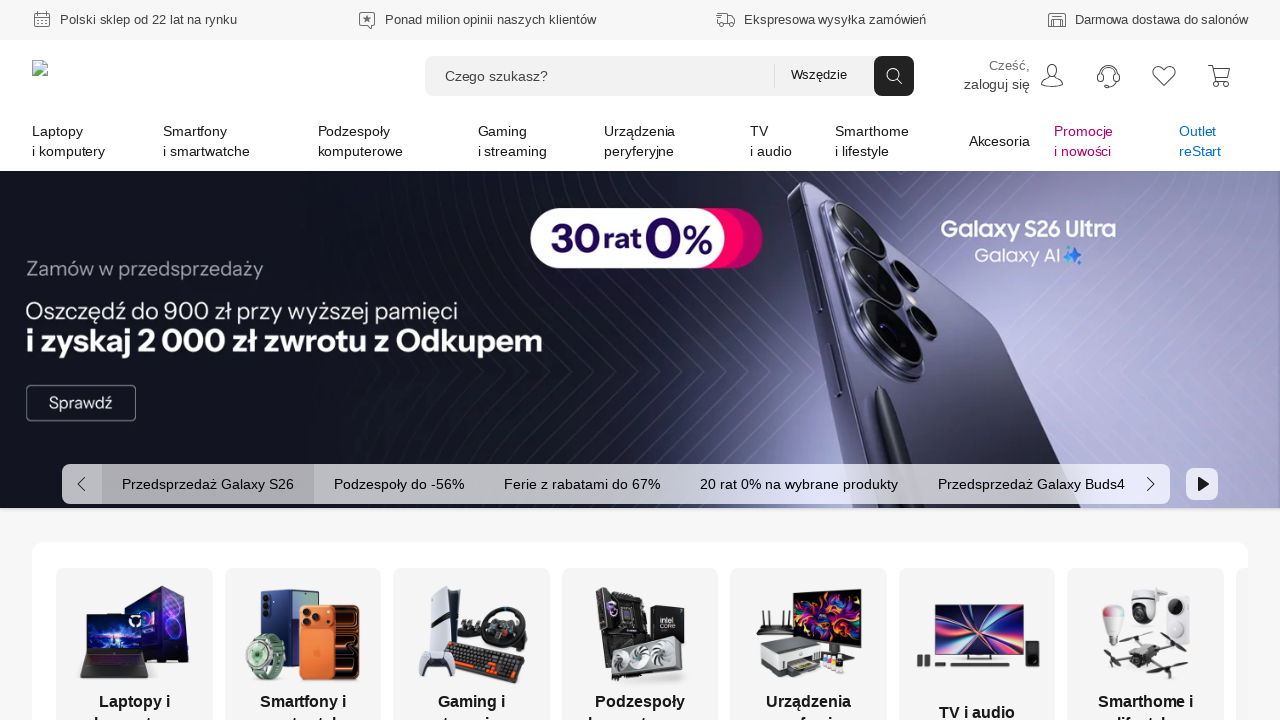

Clicked on the Hot Sale/Hot Shot promotion section at (201, 360) on div#hotShot
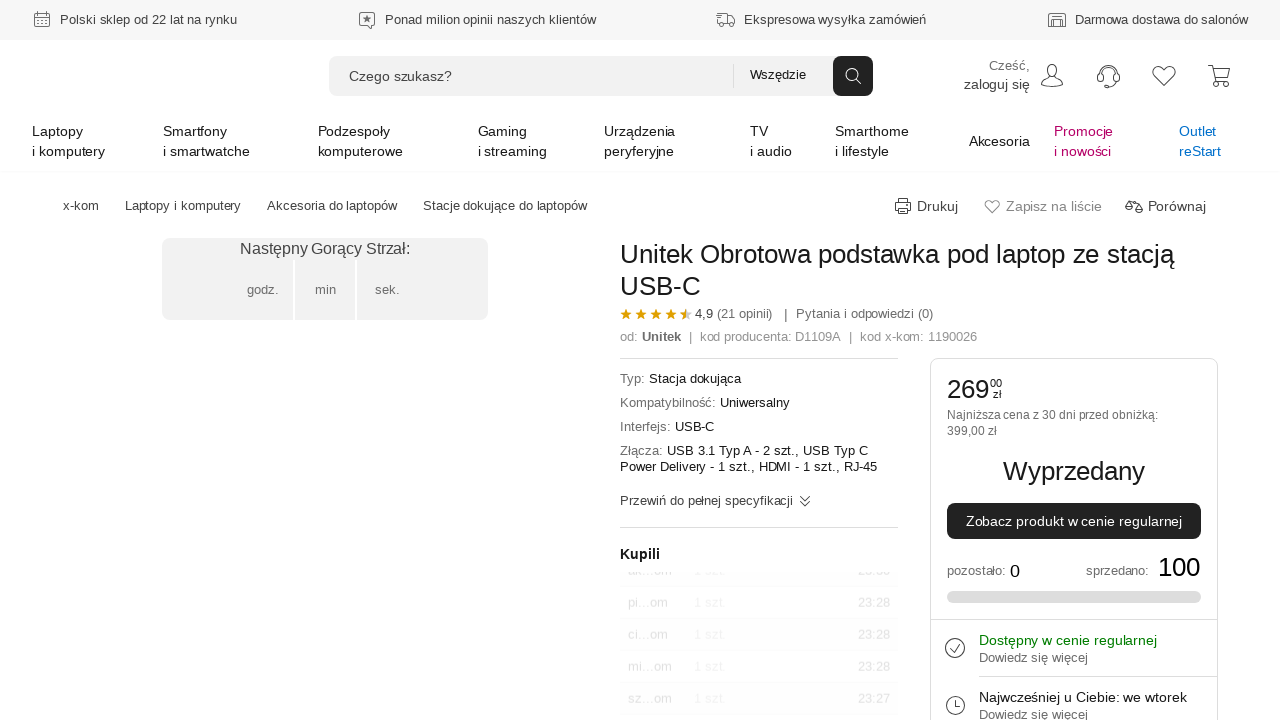

Waited for page to load after clicking Hot Shot promotion
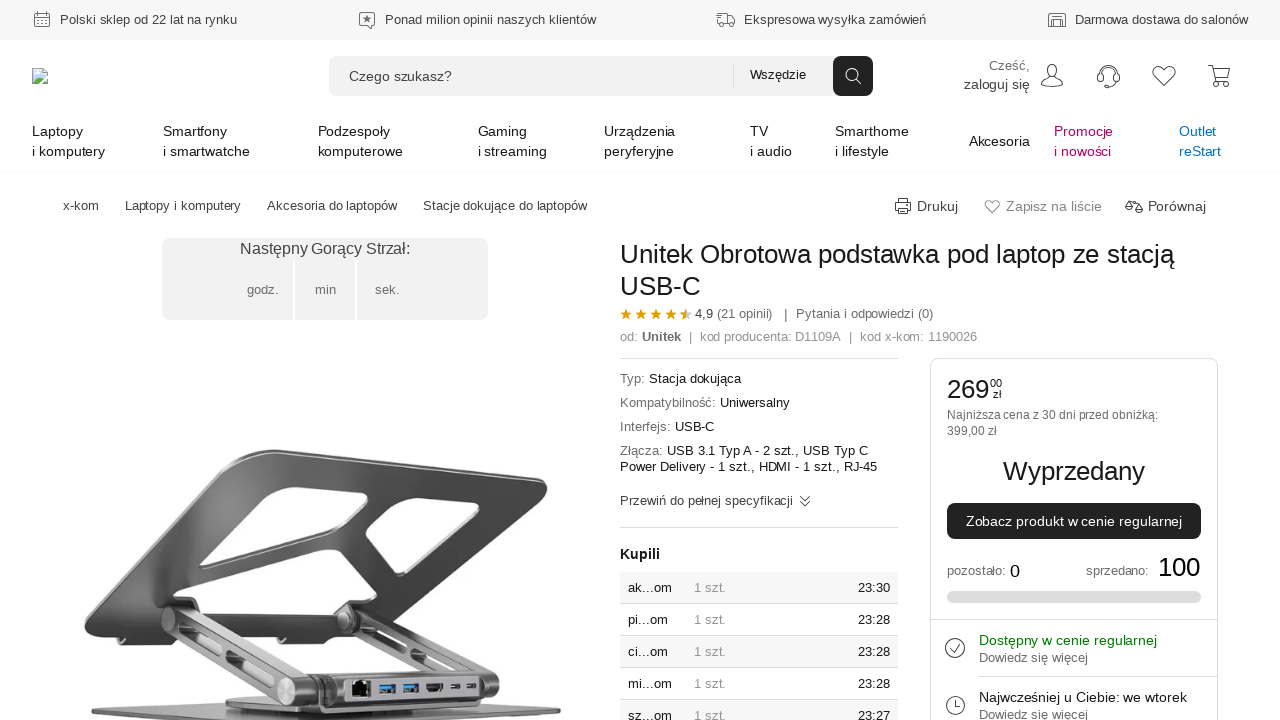

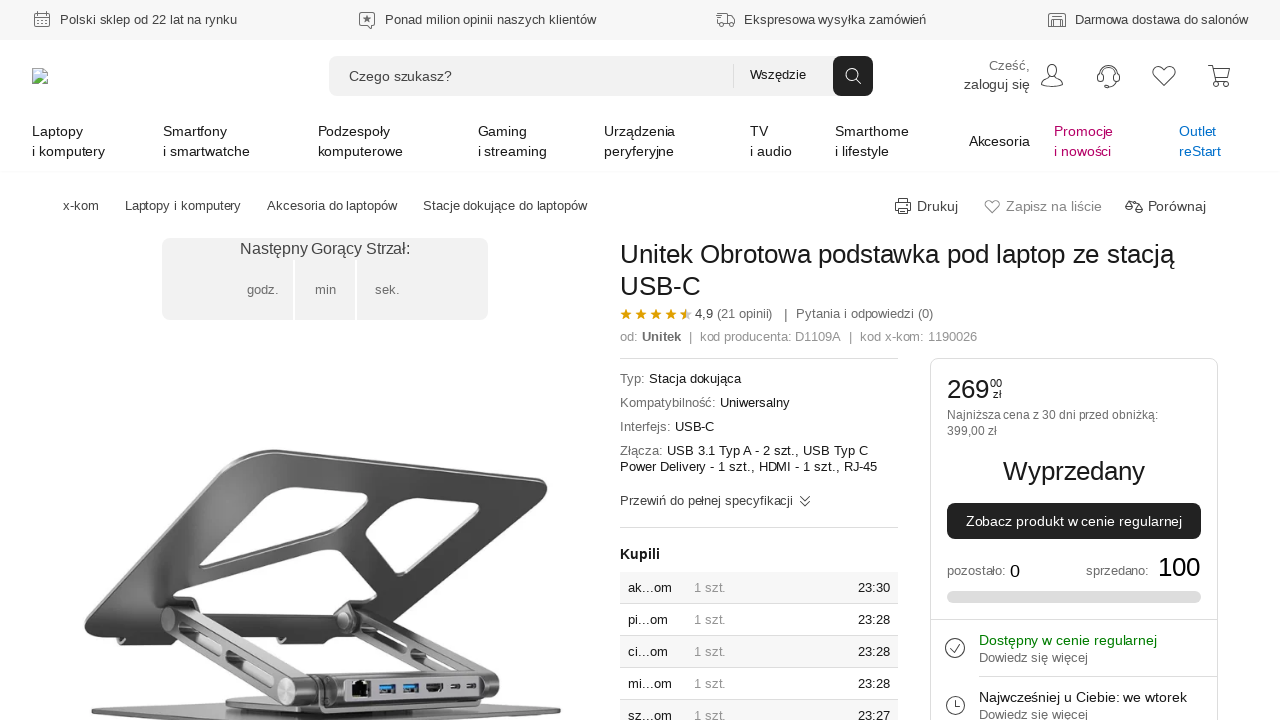